Tests interacting with popup windows by clicking on Multiple Windows card, then clicking Apple and Microsoft links that open in new tabs, and validating the new tab titles.

Starting URL: https://www.techglobal-training.com/frontend

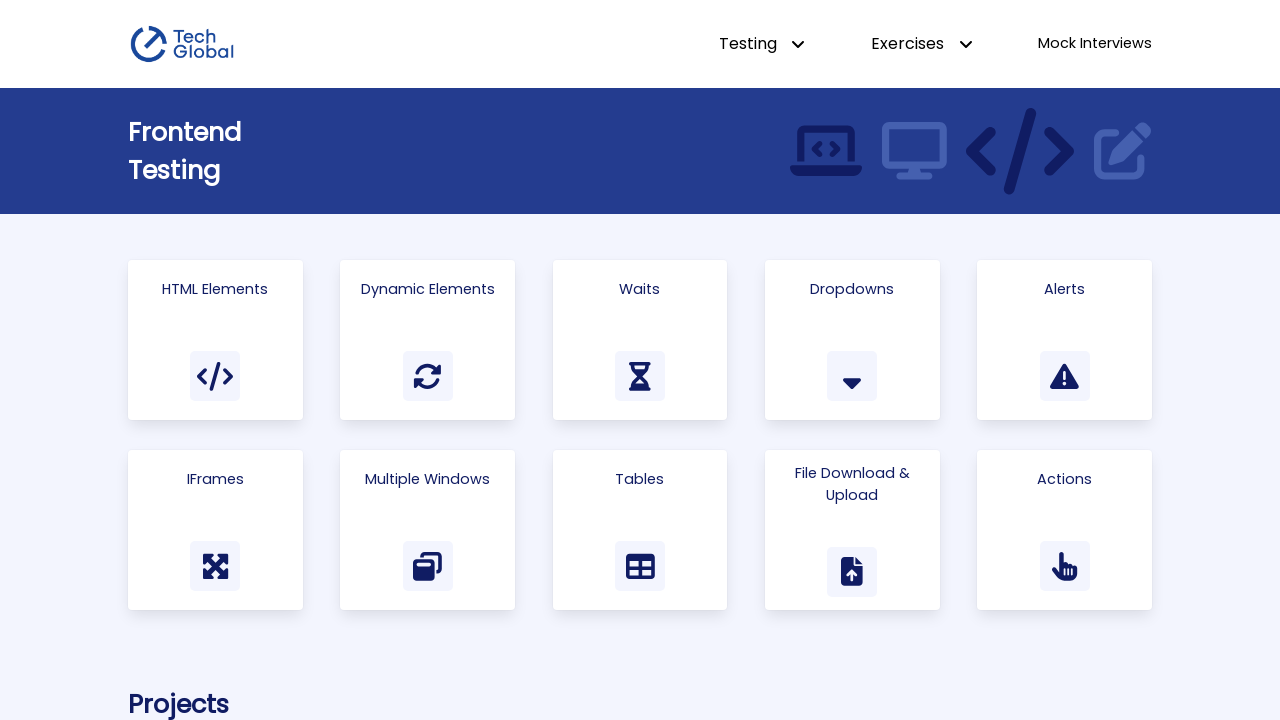

Clicked on 'Multiple Windows' link at (428, 530) on internal:role=link[name="Multiple Windows"i]
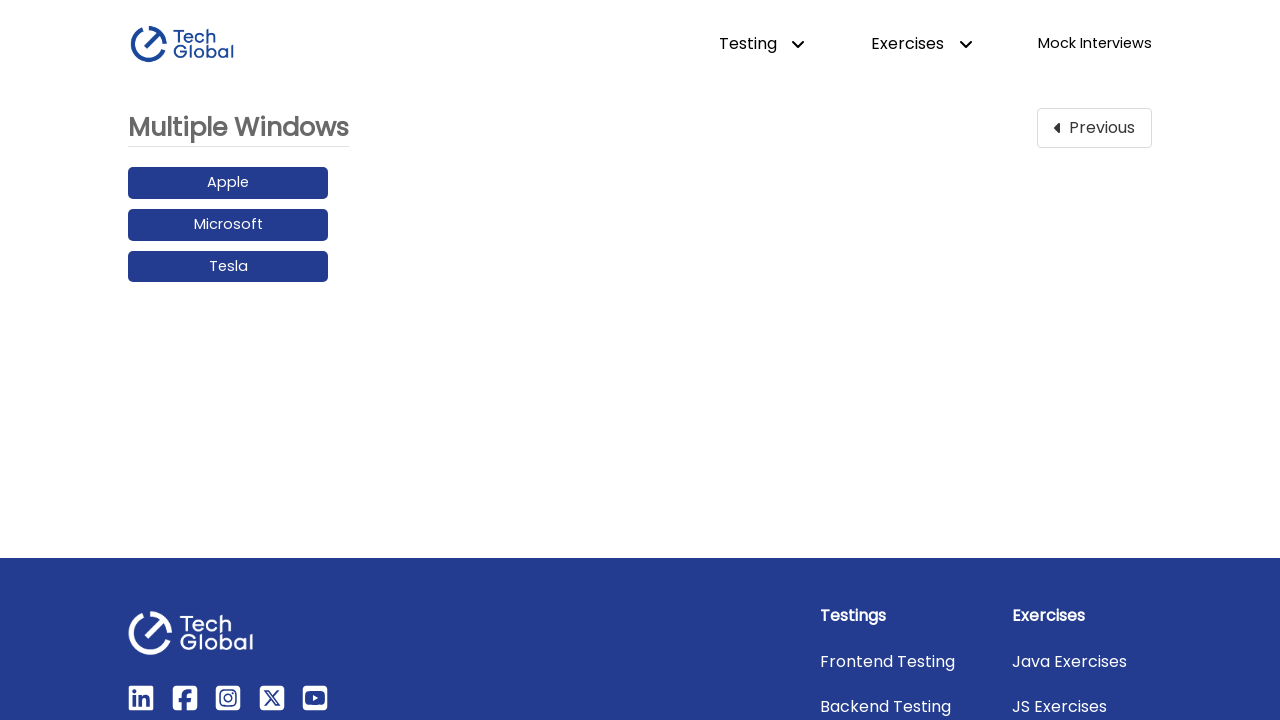

Clicked Apple link and new tab opened at (228, 183) on internal:role=link[name="Apple"i]
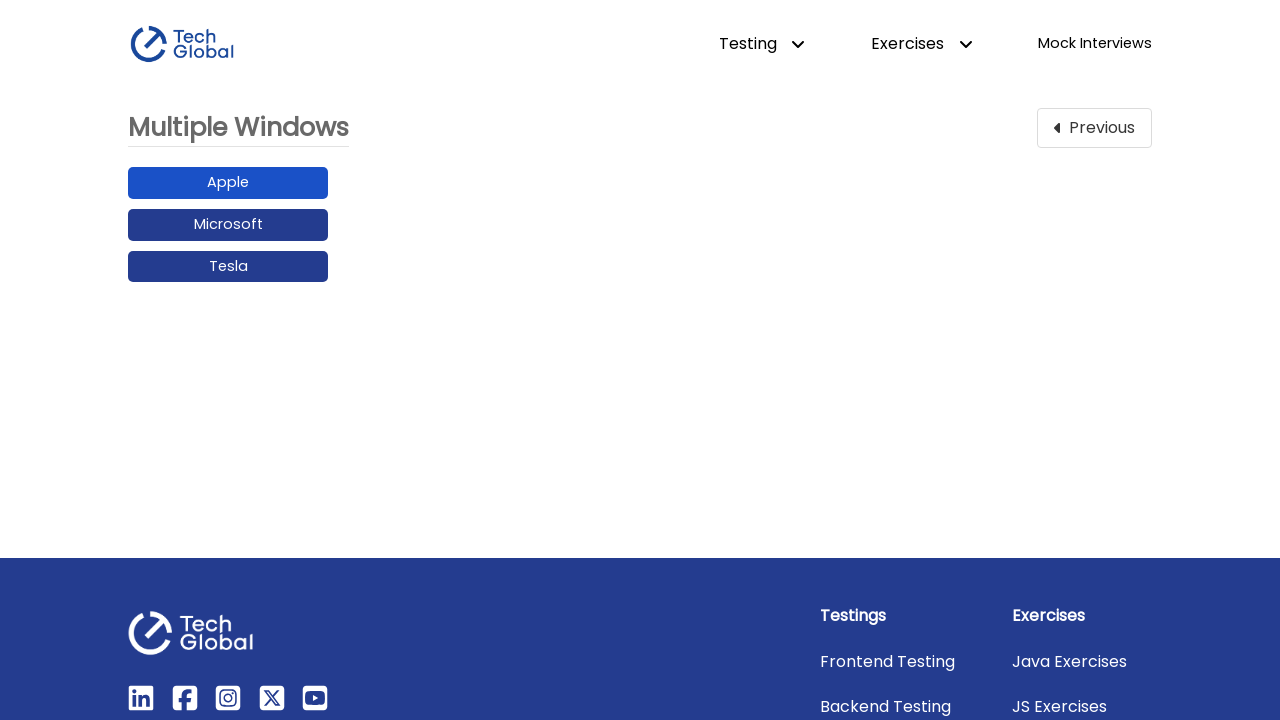

Apple tab loaded
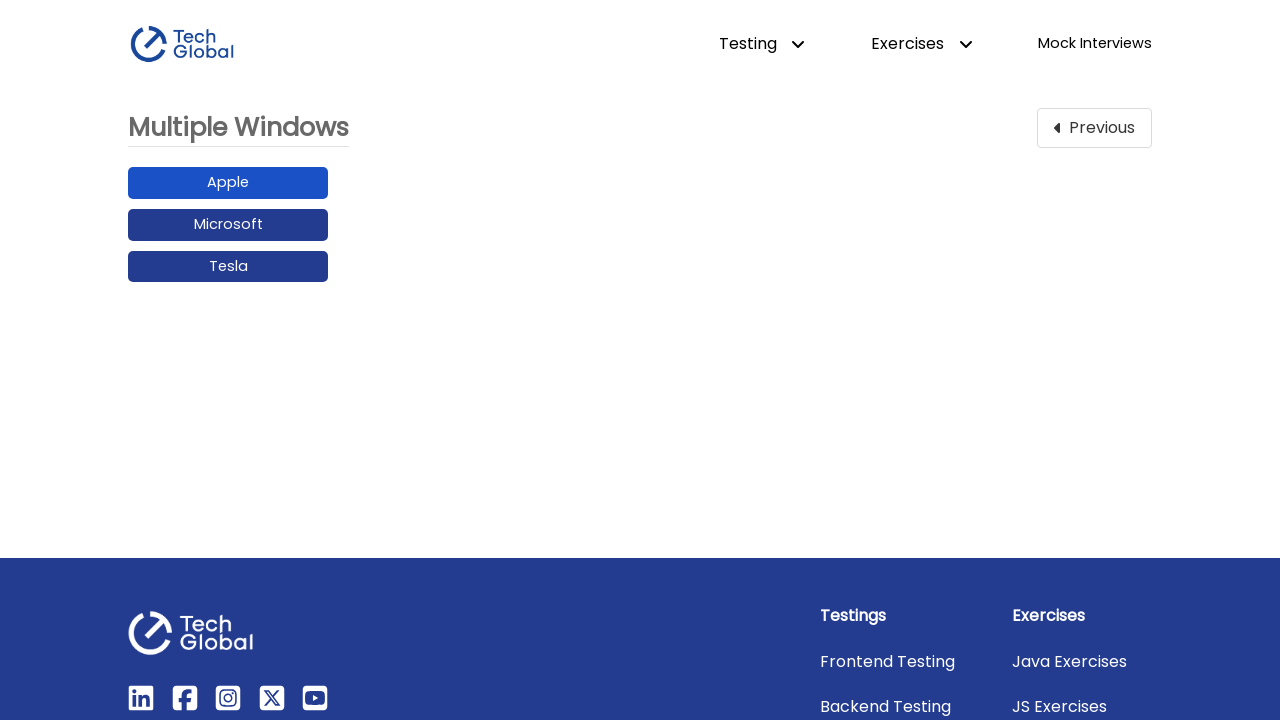

Verified Apple tab title contains 'Apple'
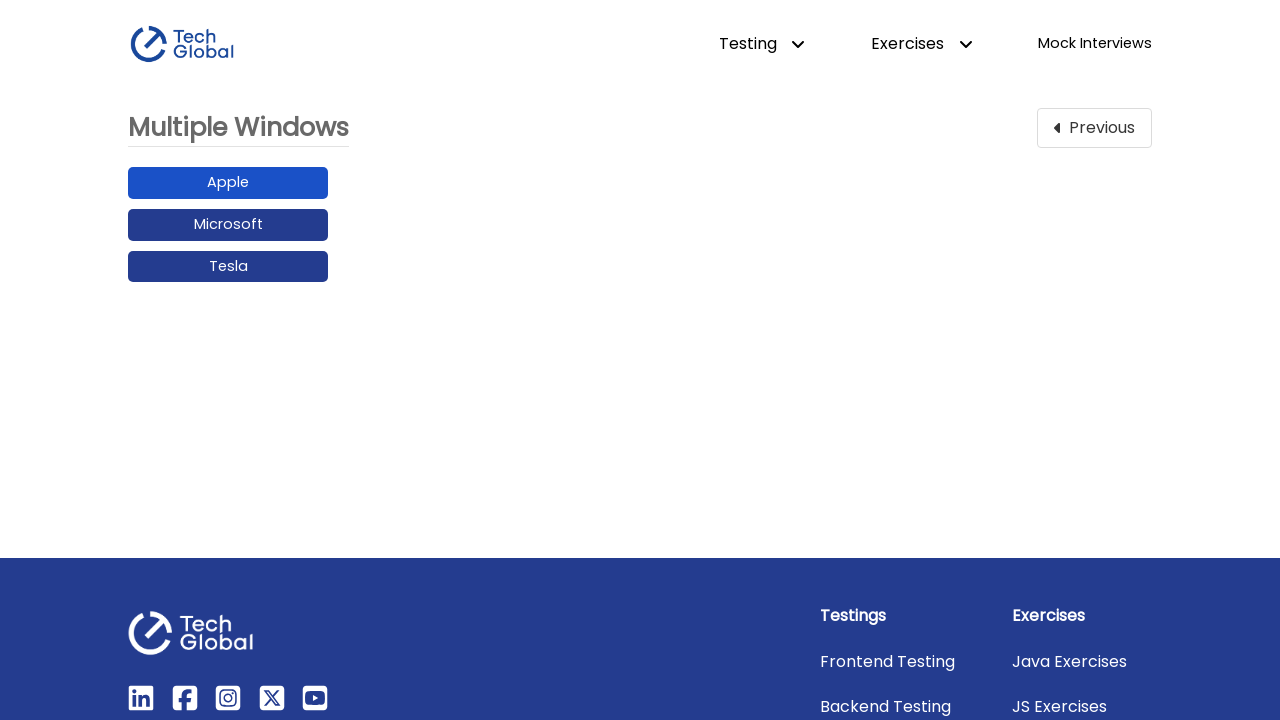

Clicked Microsoft link and new tab opened at (228, 225) on internal:role=link[name="Microsoft"i]
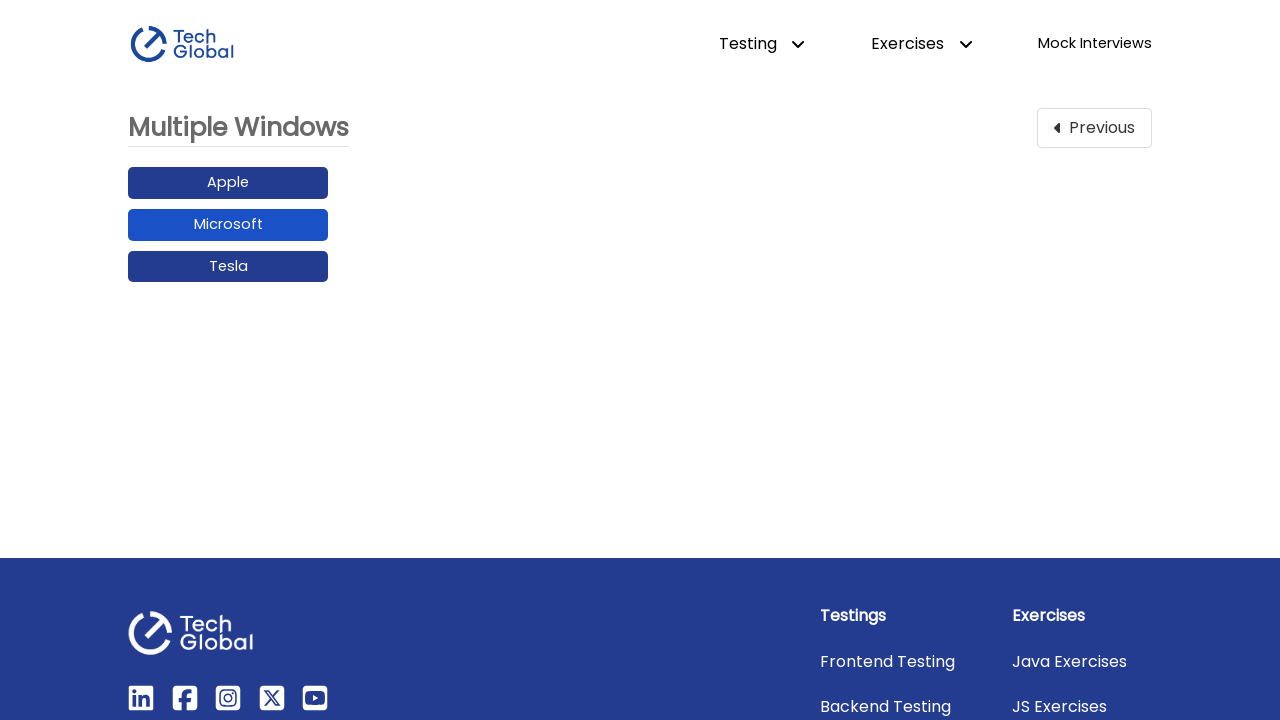

Microsoft tab loaded
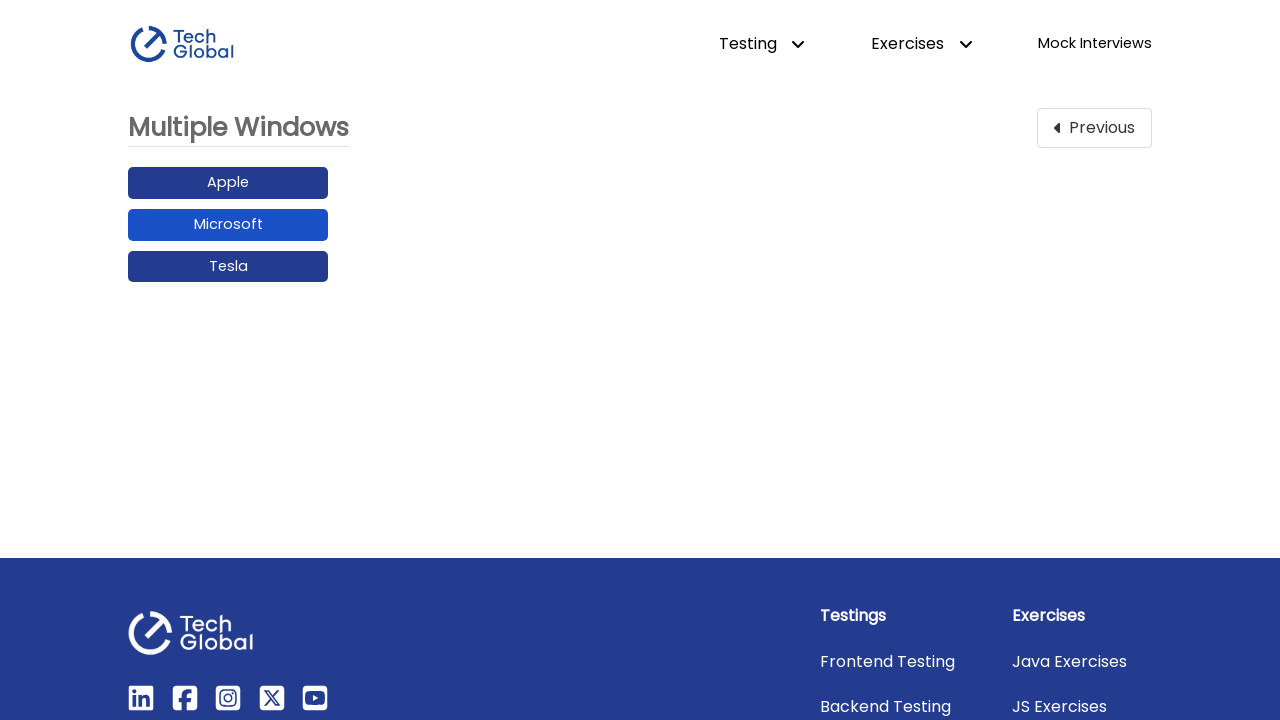

Verified Microsoft tab title contains 'Microsoft'
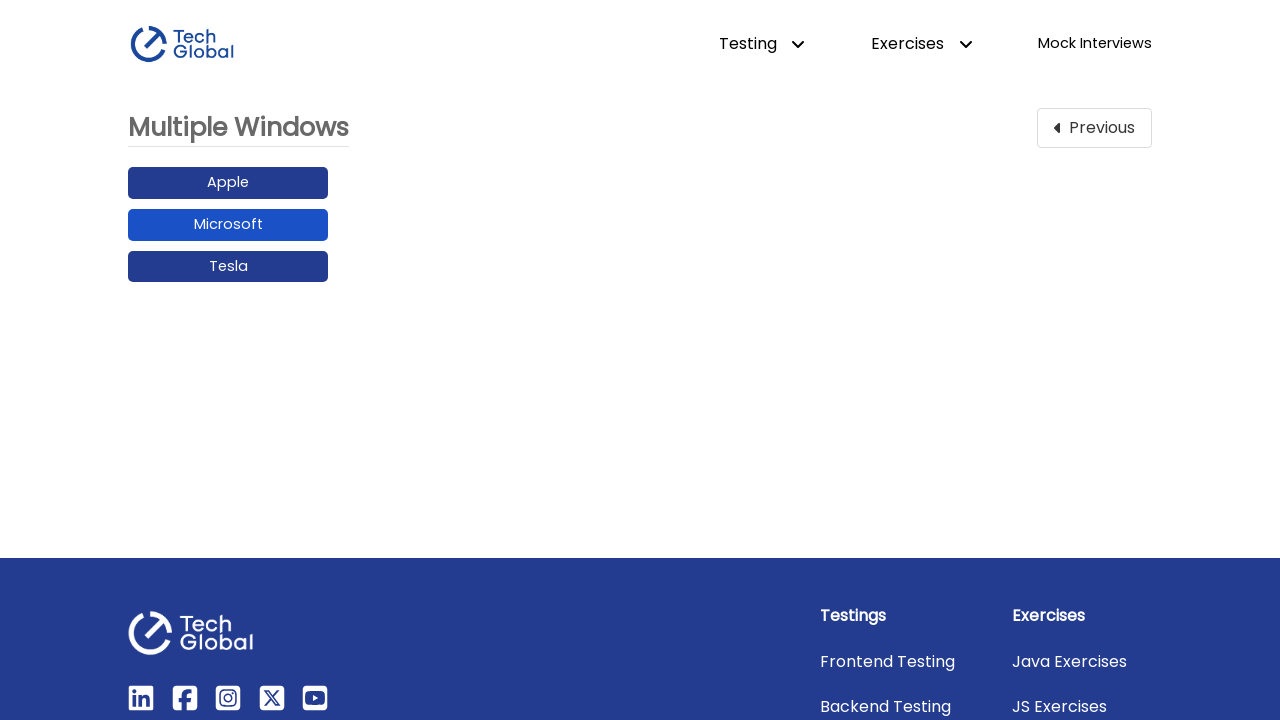

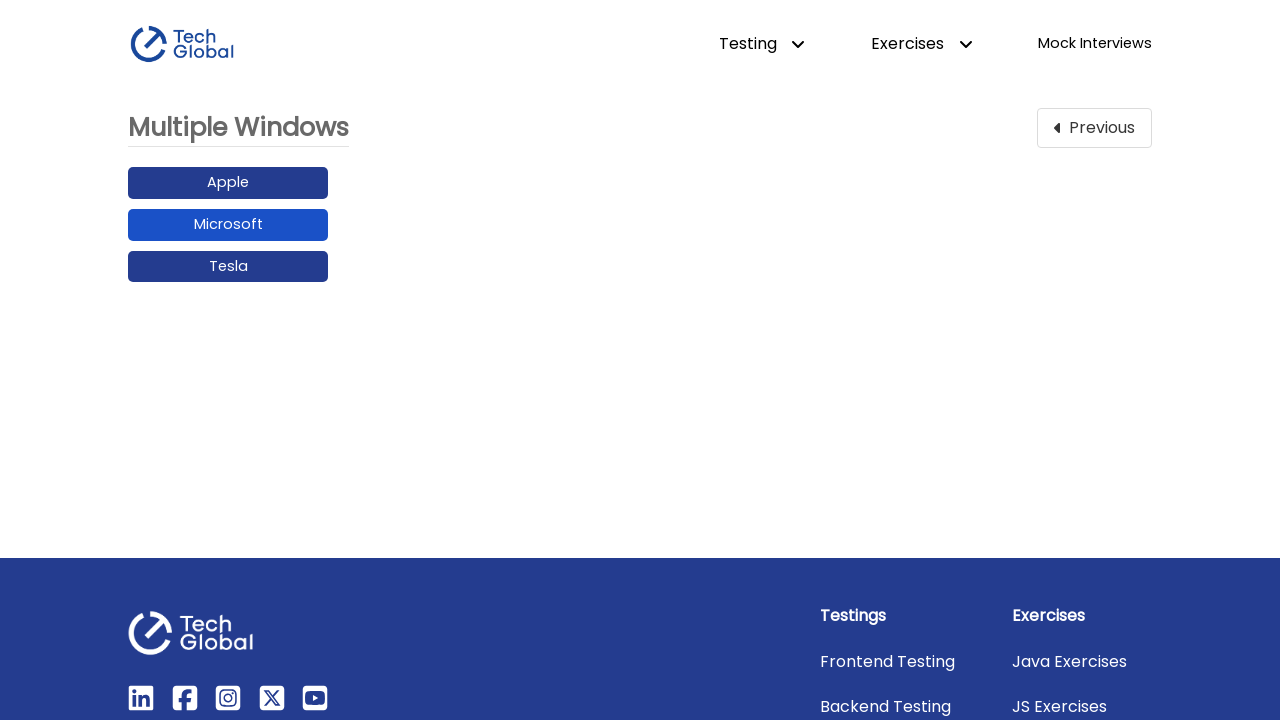